Tests a data types form by filling out personal information fields (name, address, city, country, job position, company) and submitting the form, then verifying that filled fields show green color while unfilled required fields (zip code, email, phone) show red color validation.

Starting URL: https://bonigarcia.dev/selenium-webdriver-java/data-types.html

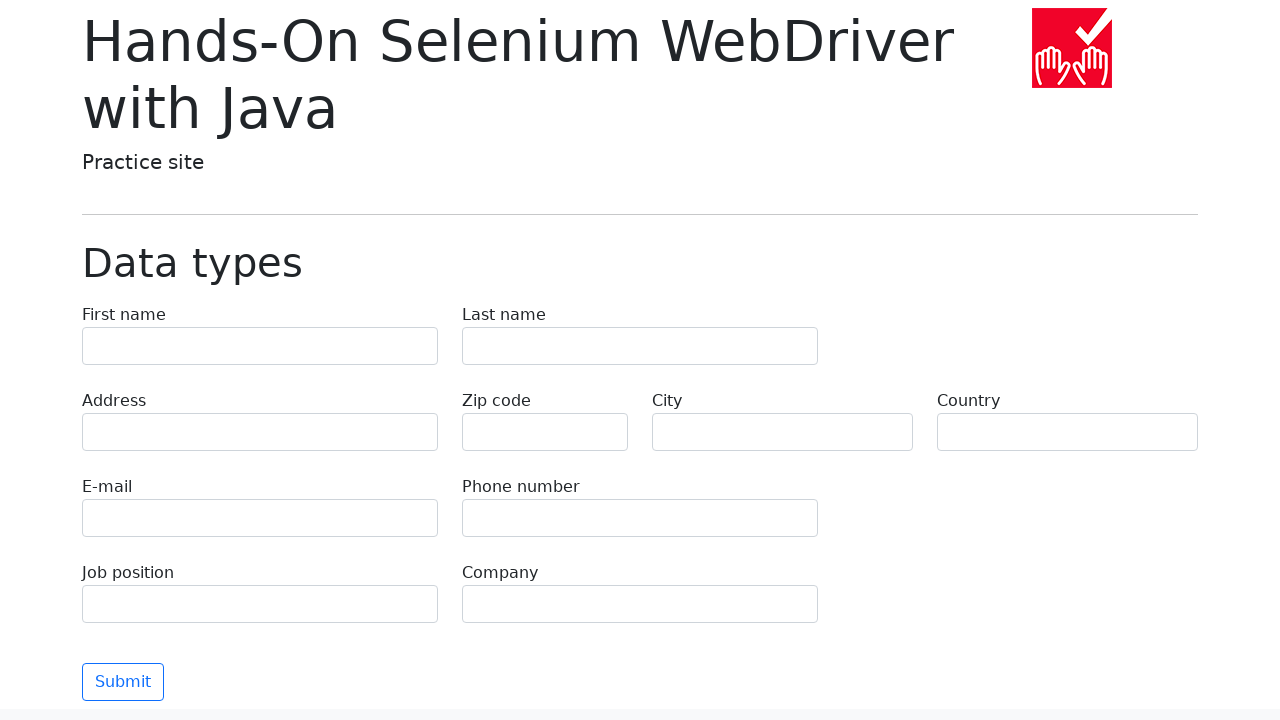

Navigated to data types form page
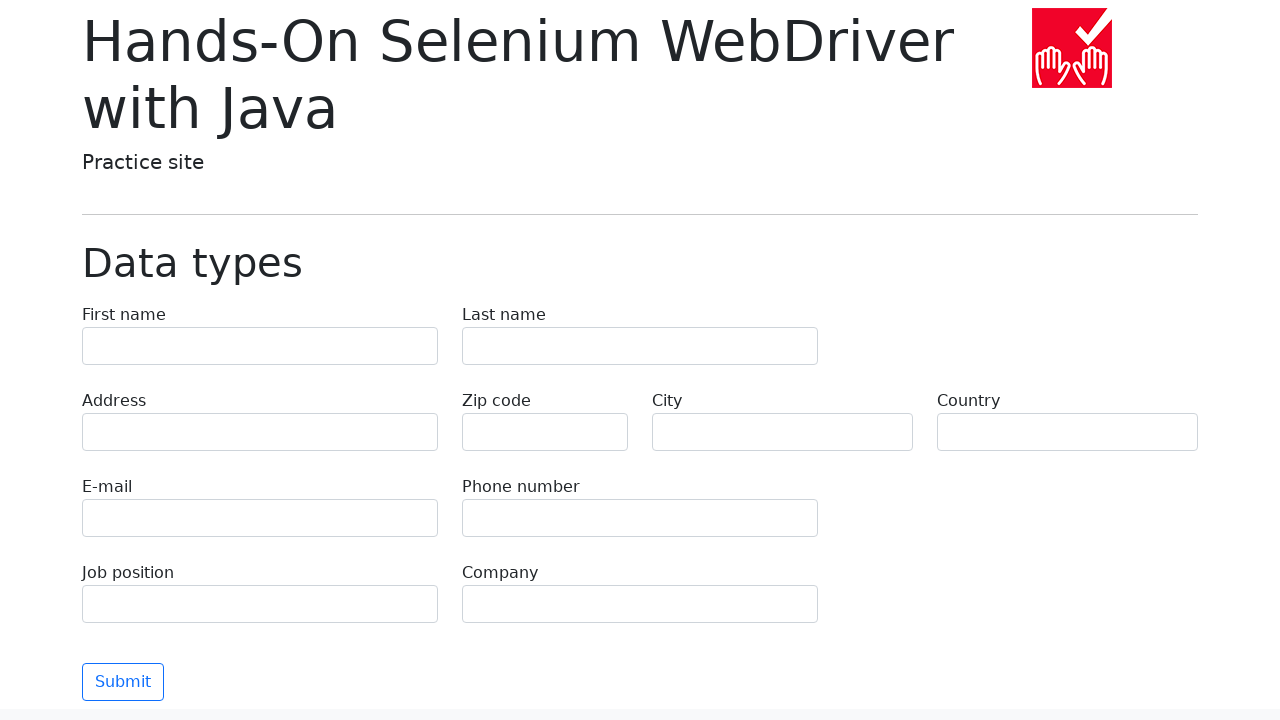

Filled first name field with 'Зефир' on input[name='first-name']
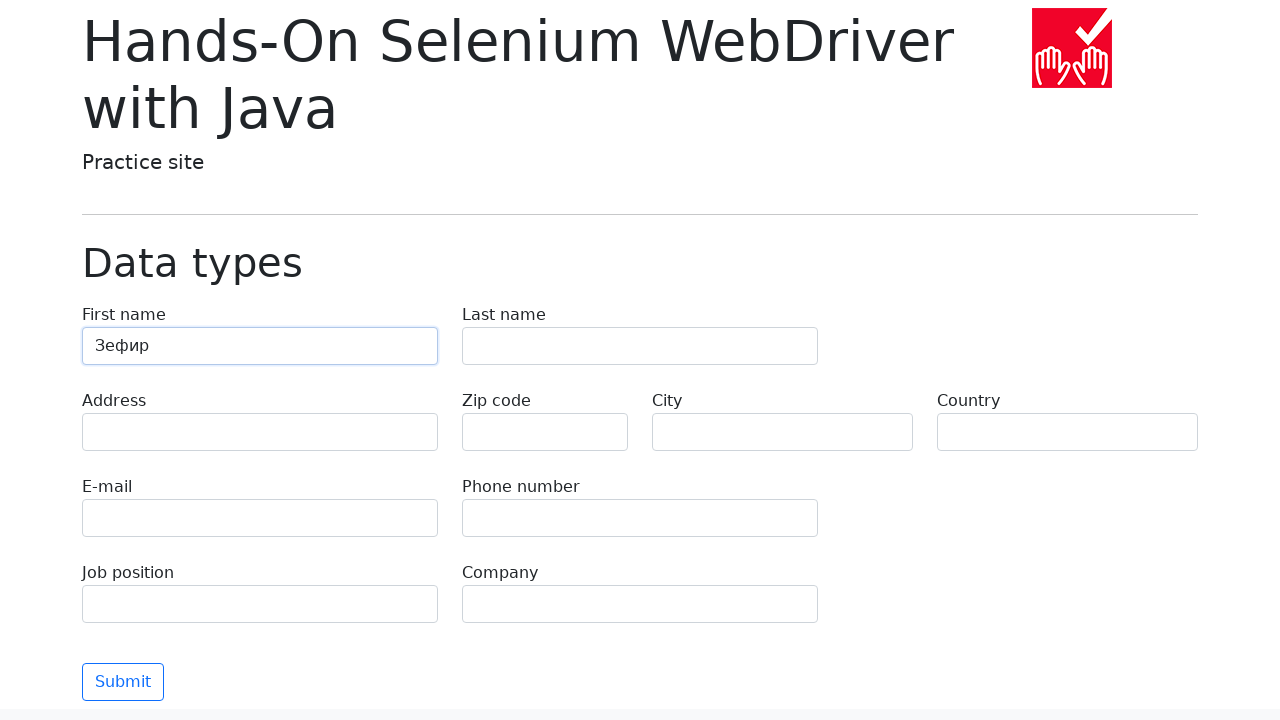

Filled last name field with 'Котовских' on input[name='last-name']
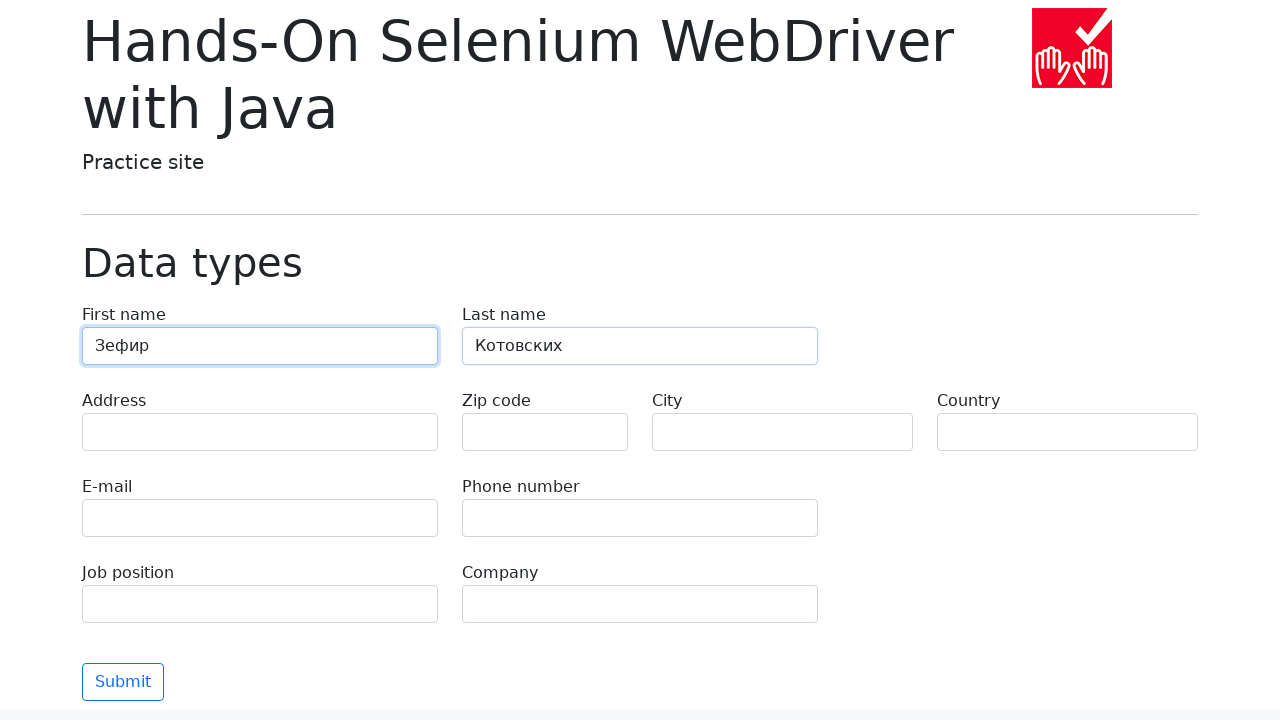

Filled address field with 'Квартира' on input[name='address']
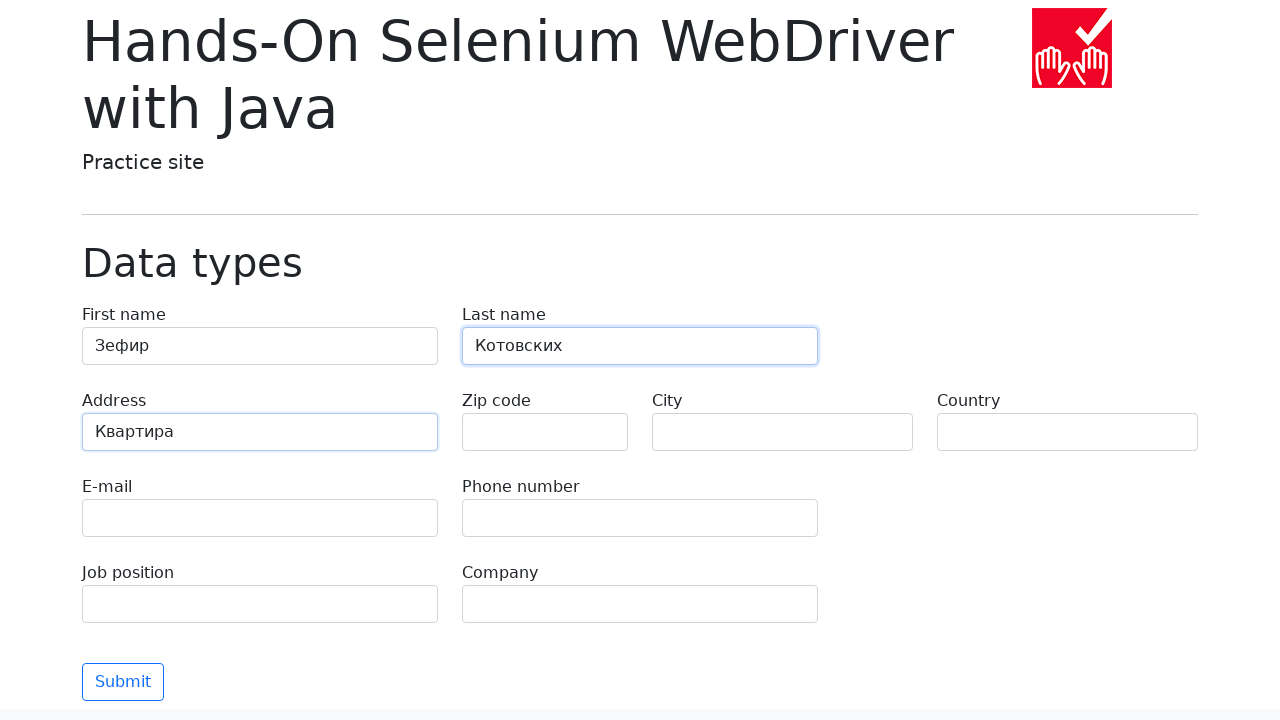

Filled city field with 'Калининград' on input[name='city']
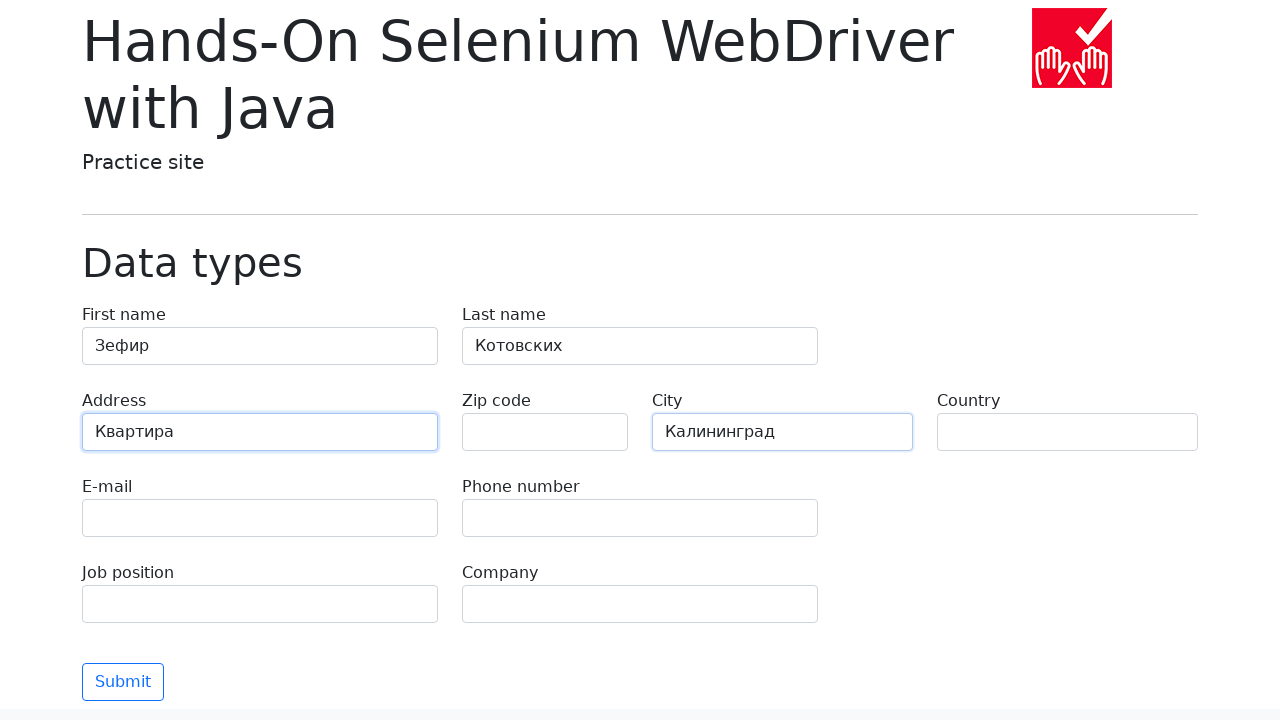

Filled country field with 'Россия' on input[name='country']
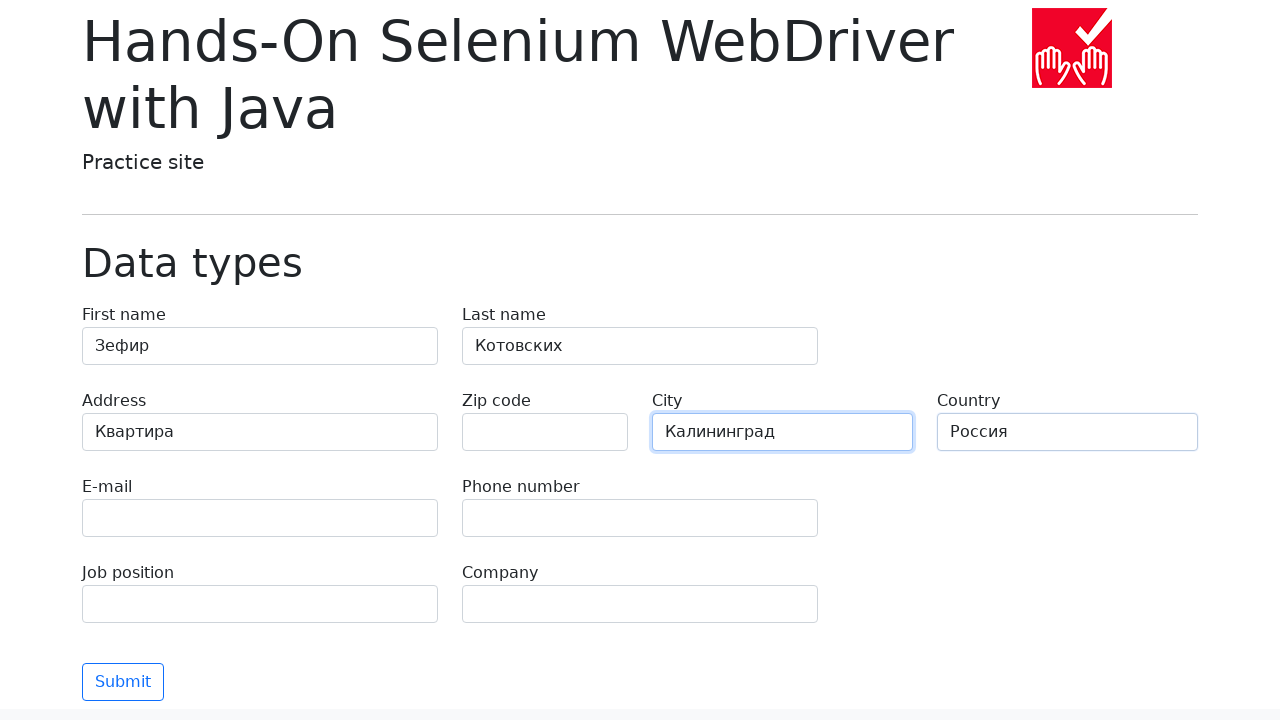

Filled job position field with 'Кот' on input[name='job-position']
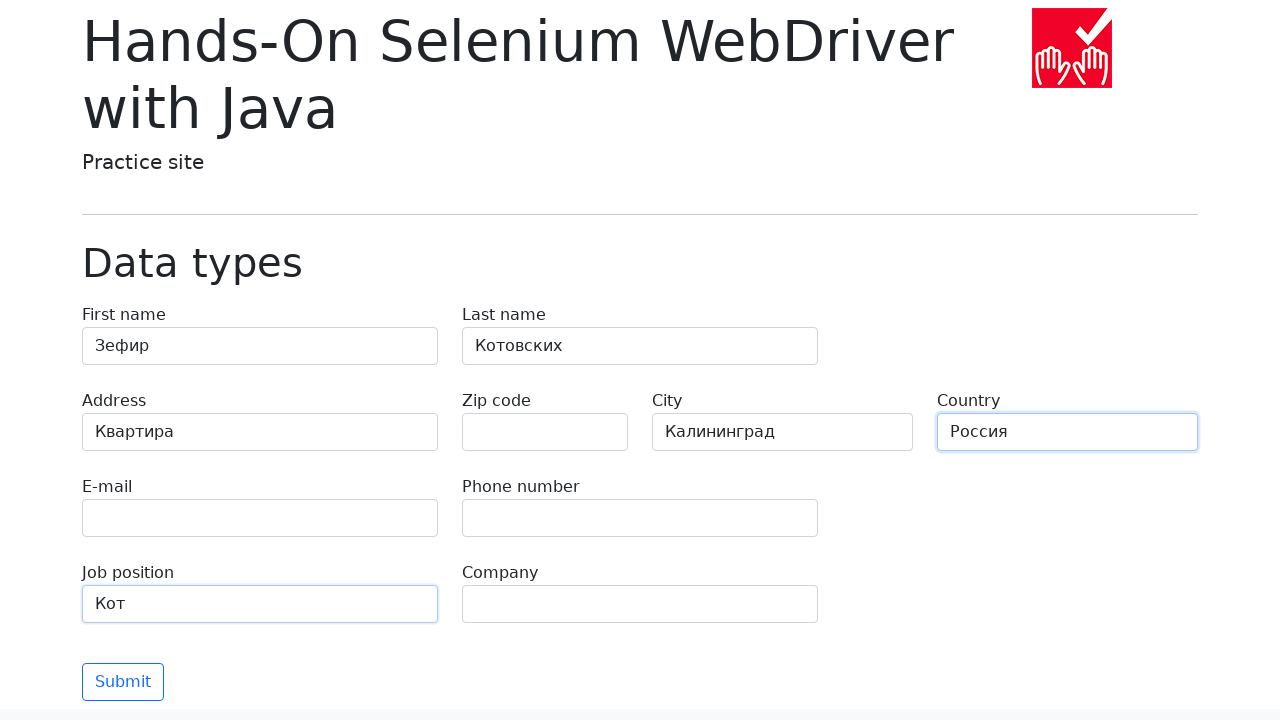

Filled company field with 'Семья' on input[name='company']
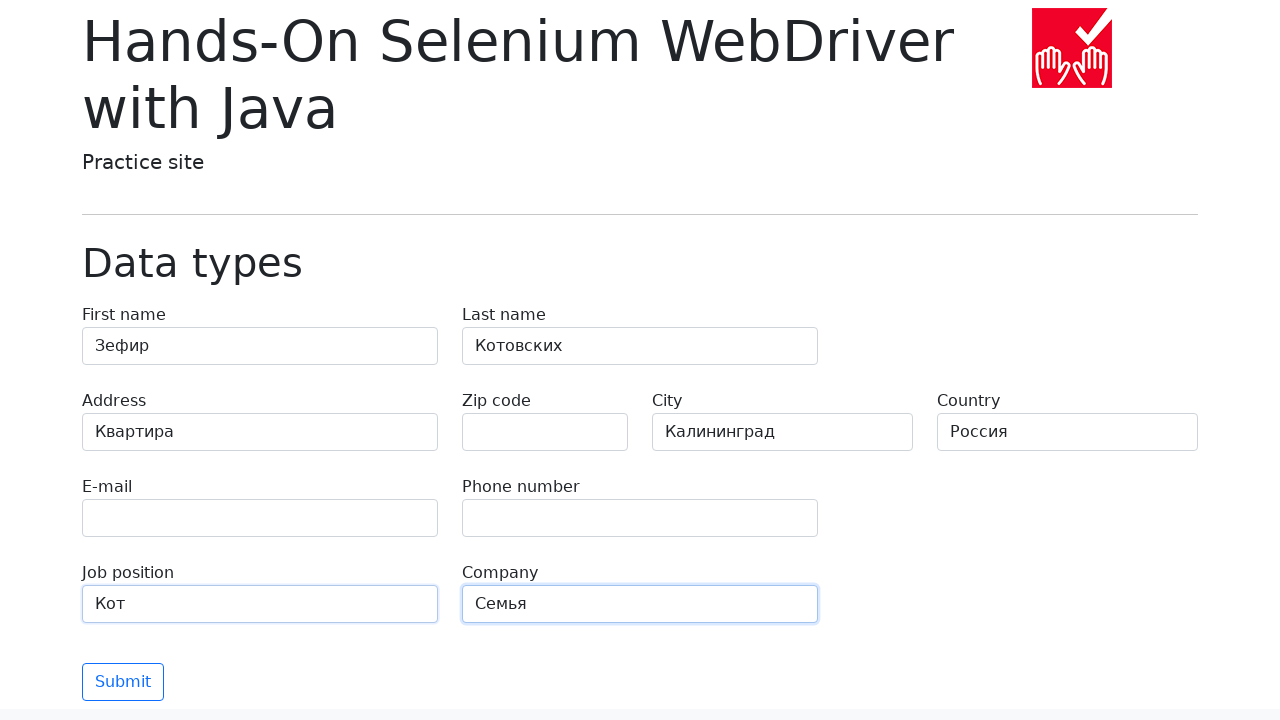

Clicked submit button to submit form at (123, 682) on button[type='submit']
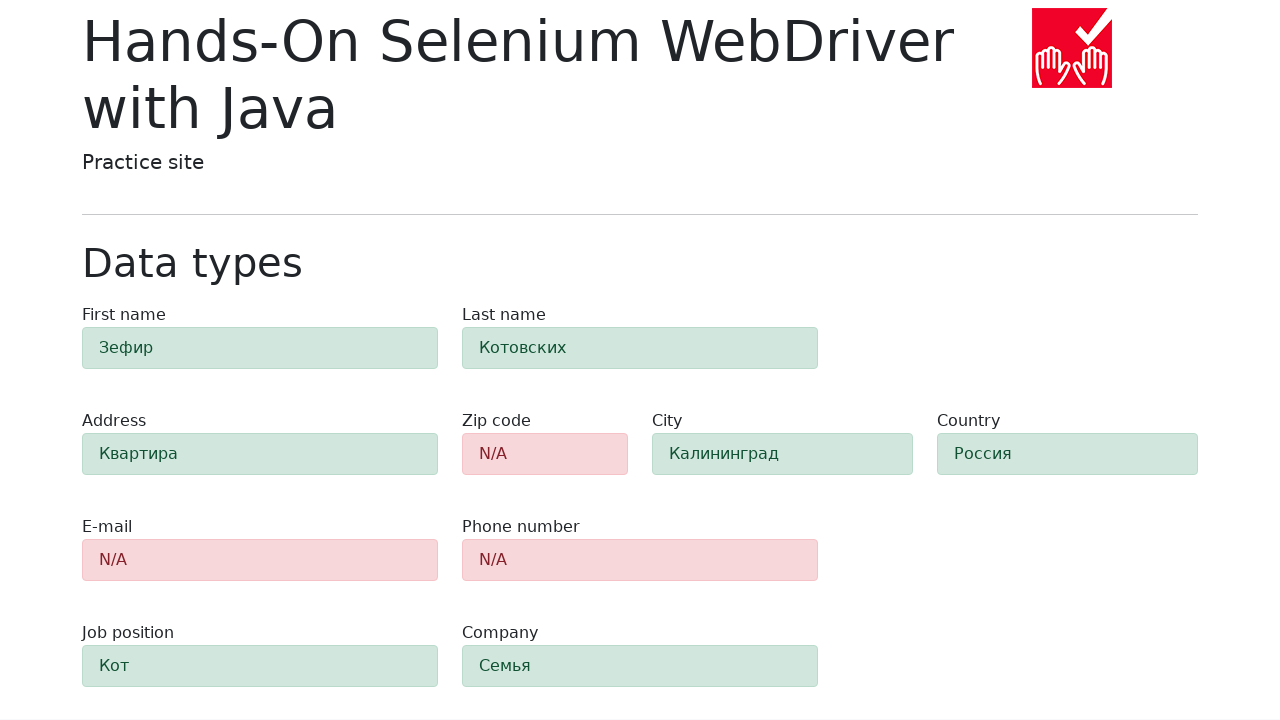

Form validation completed and fields are visible
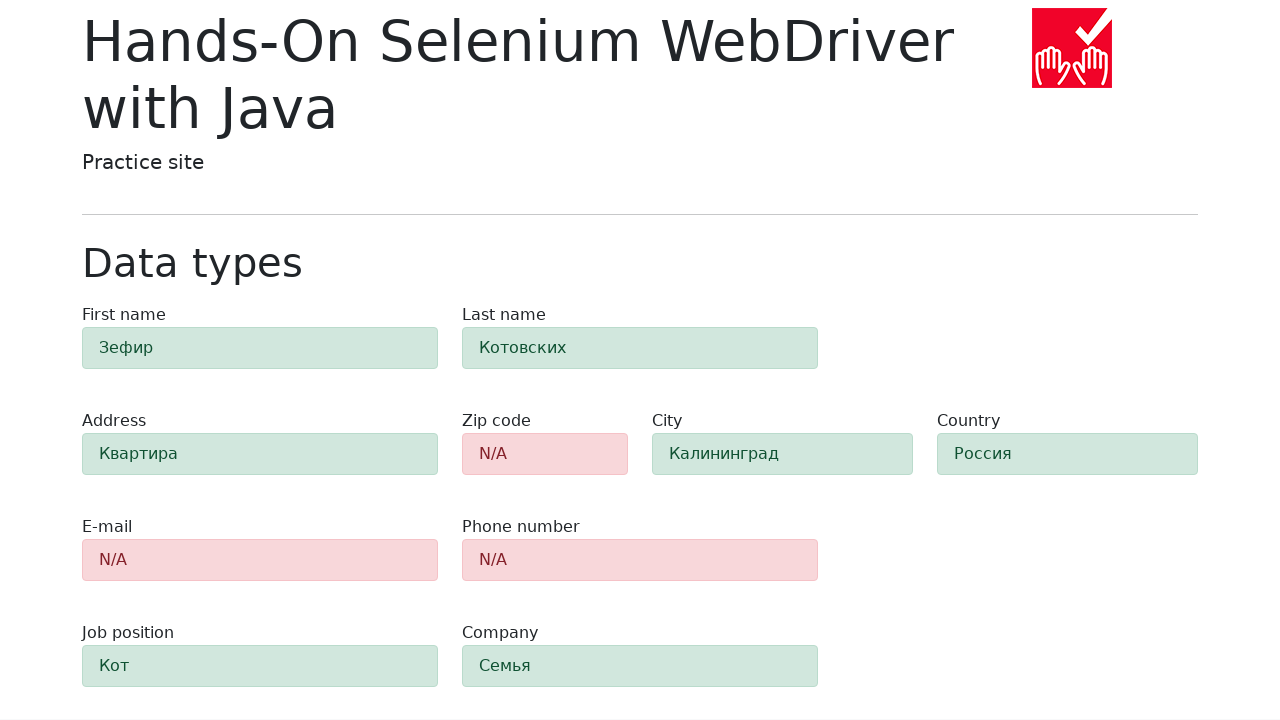

Verified filled fields display green color validation
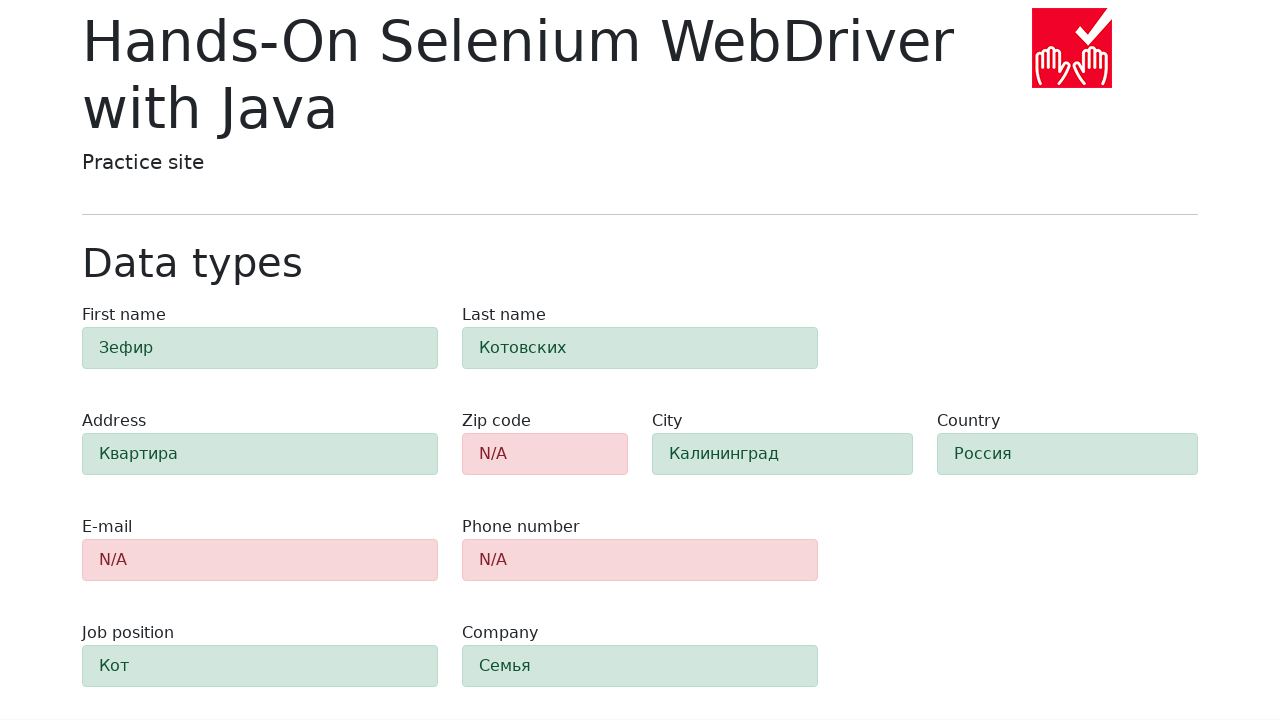

Verified unfilled required fields display red color validation
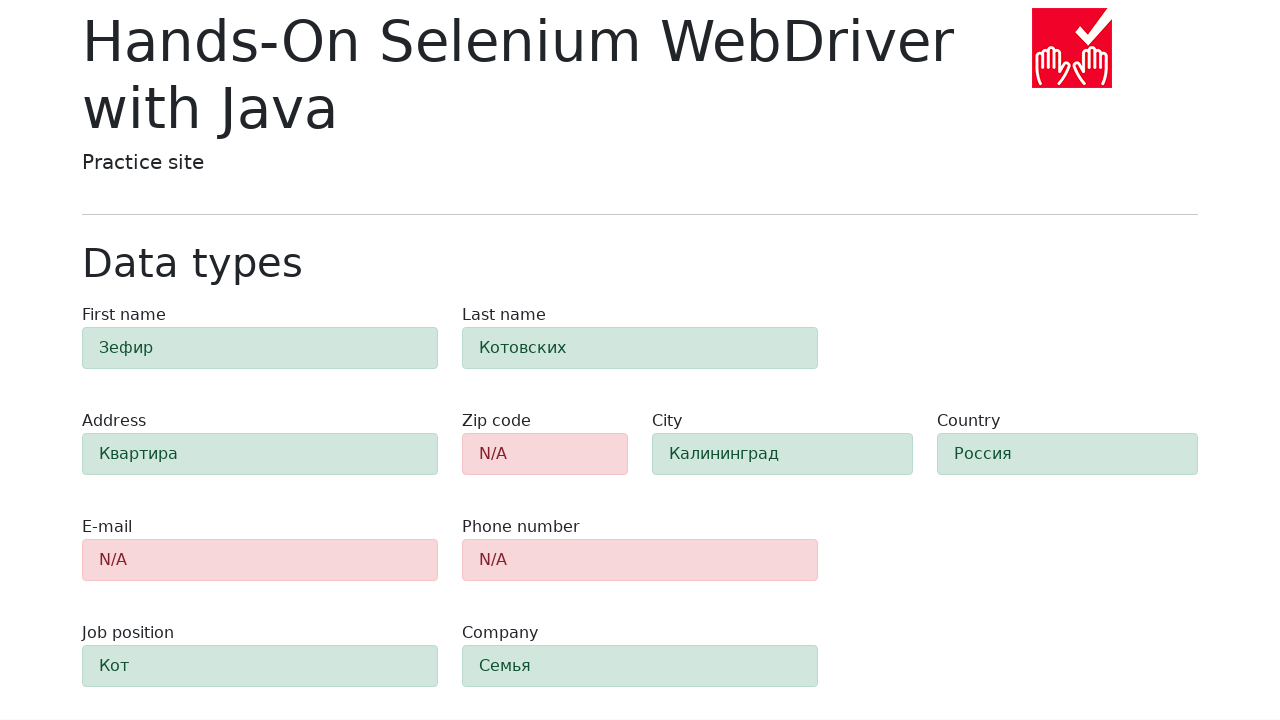

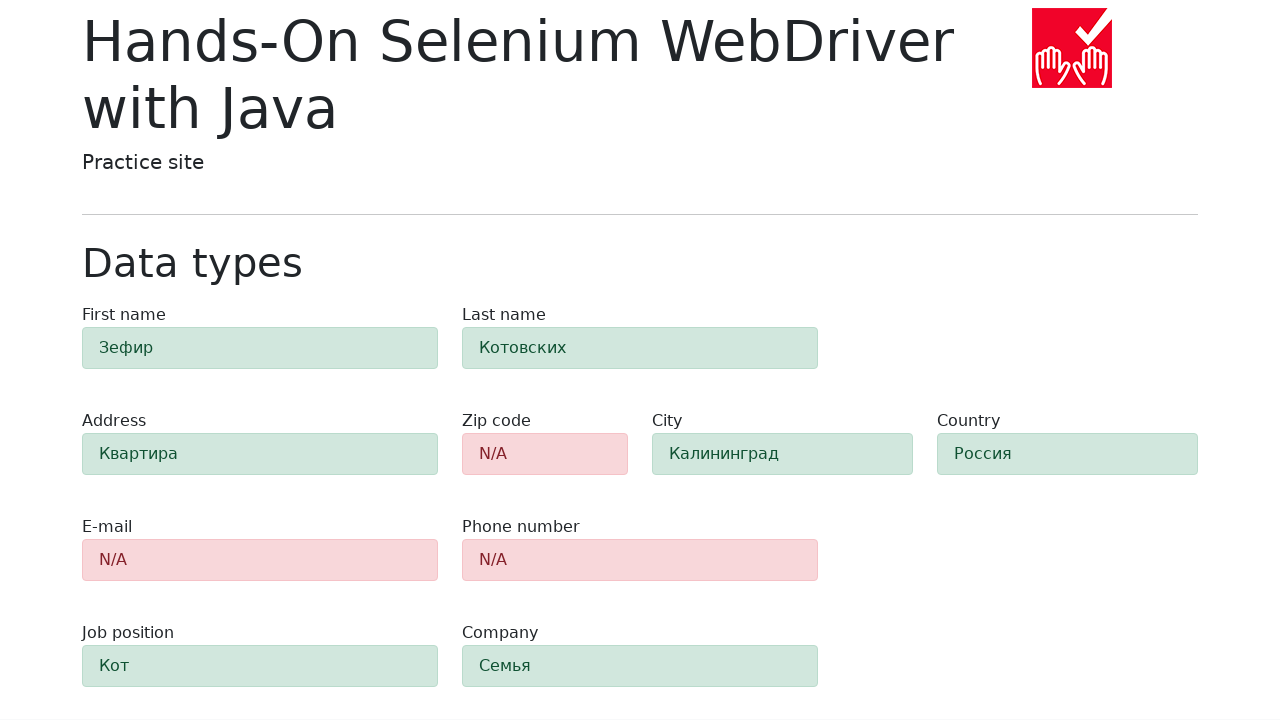